Tests checkbox functionality by checking and unchecking two checkboxes on the Checkboxes page.

Starting URL: https://the-internet.herokuapp.com/

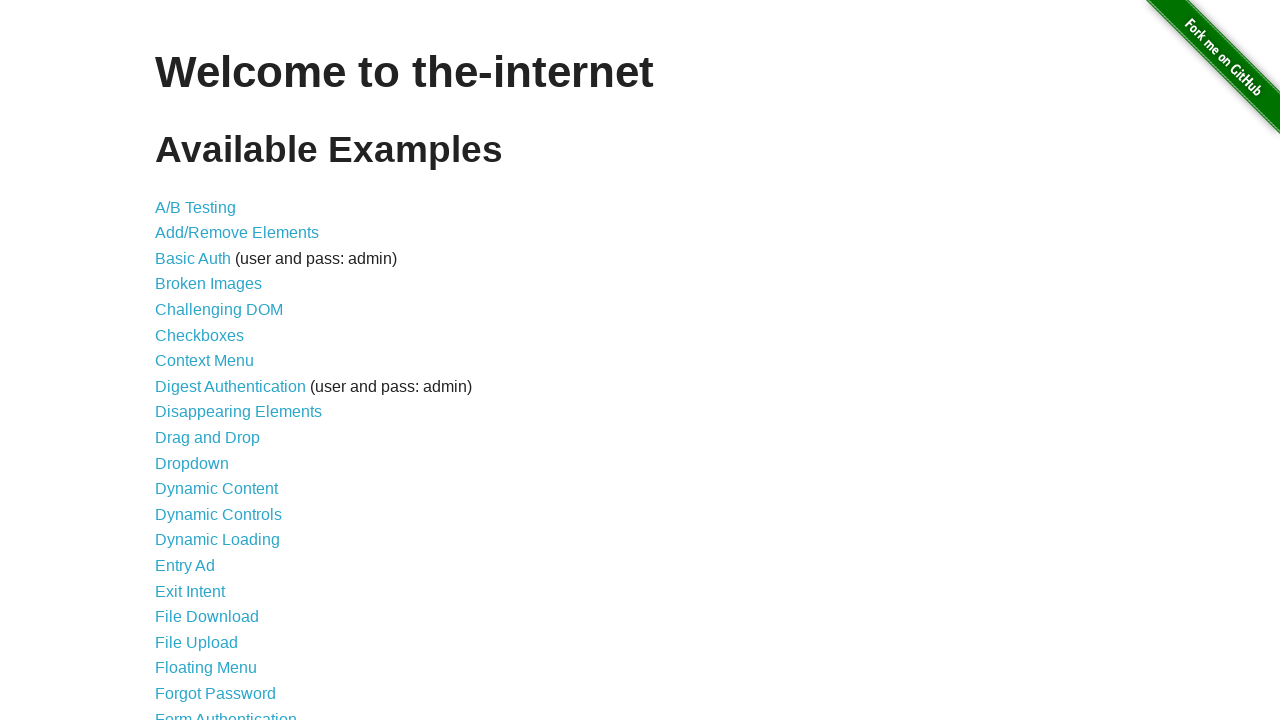

Clicked on Checkboxes link to navigate to the Checkboxes page at (200, 335) on a:has-text('Checkboxes')
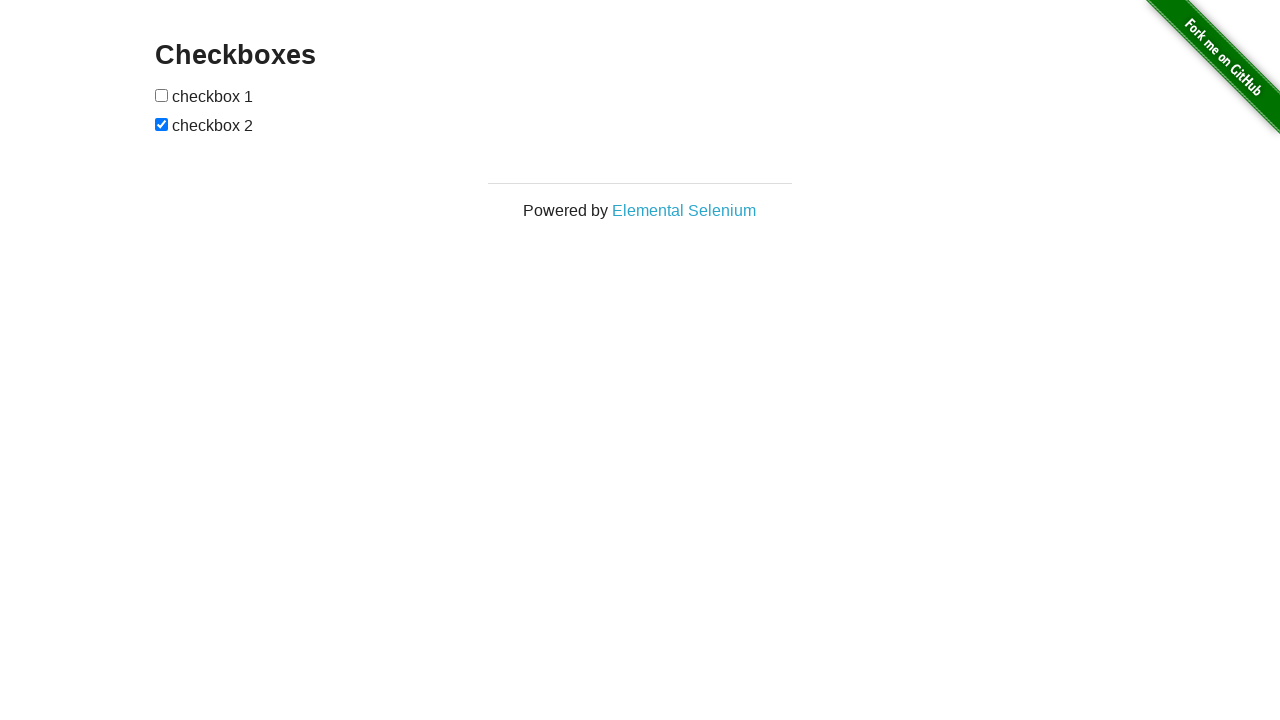

Waited for checkboxes to be visible on the page
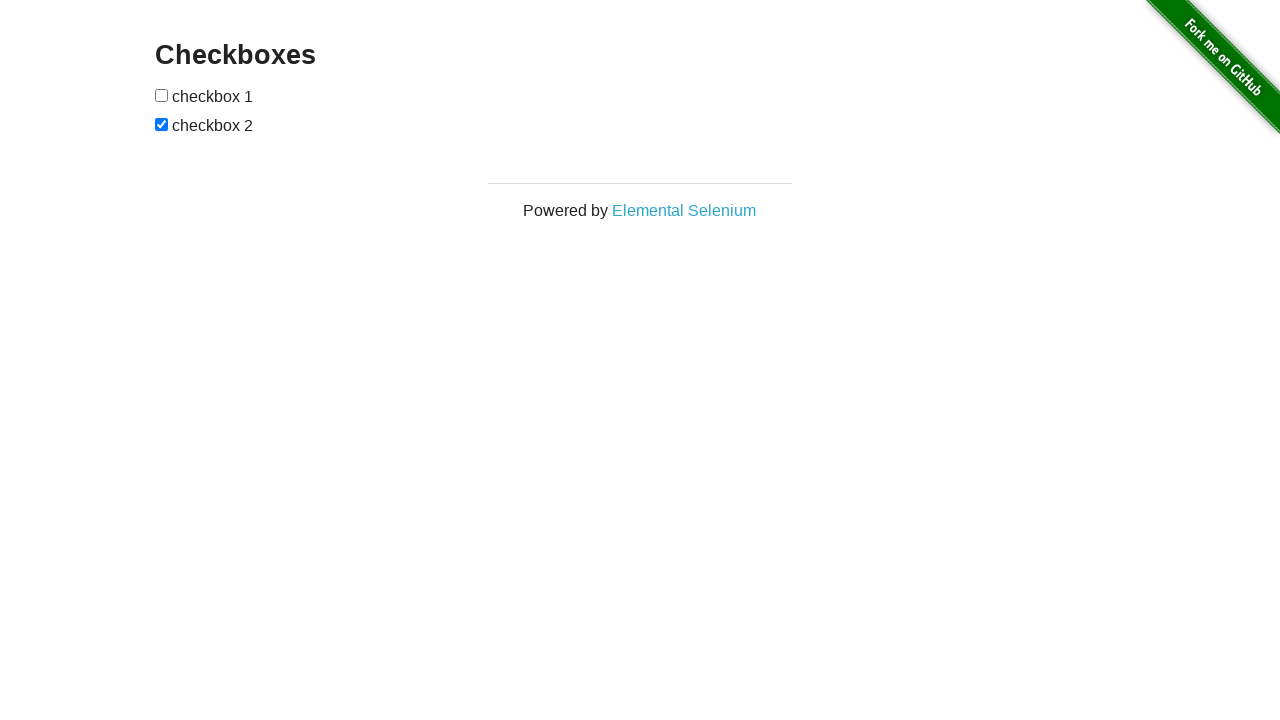

Checked the first checkbox at (162, 95) on form#checkboxes input[type='checkbox'] >> nth=0
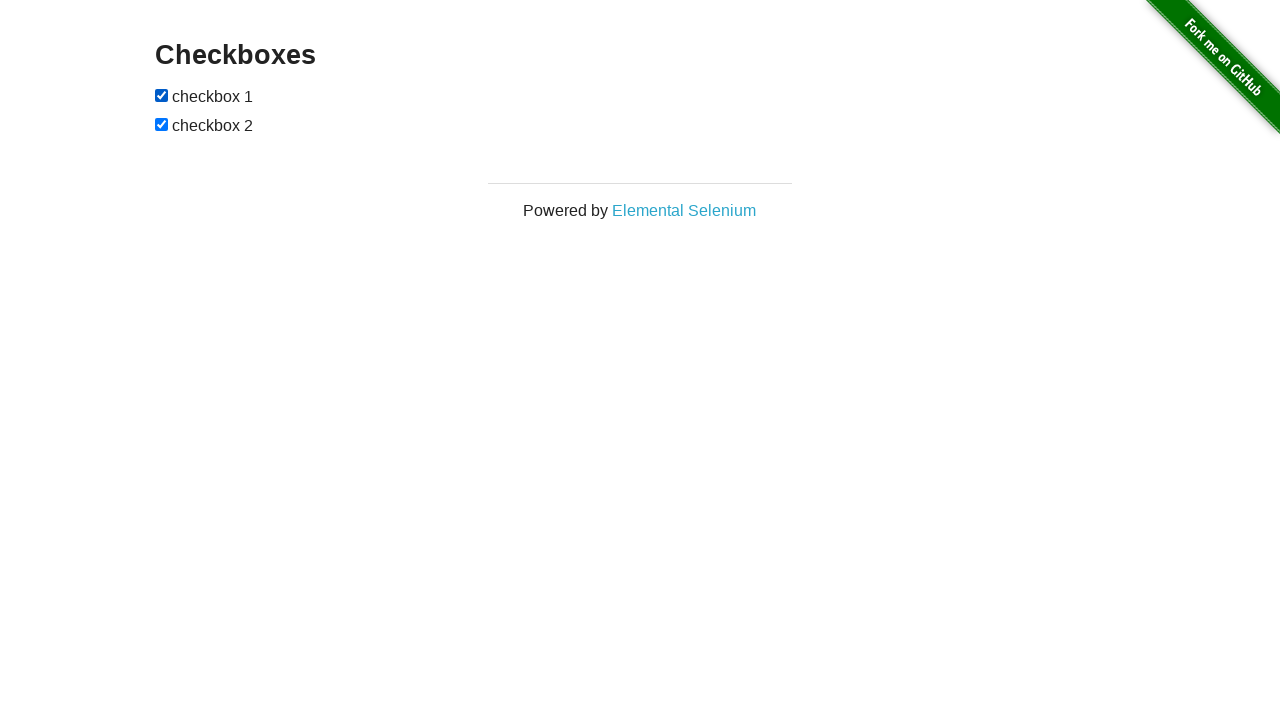

Unchecked the second checkbox at (162, 124) on form#checkboxes input[type='checkbox'] >> nth=1
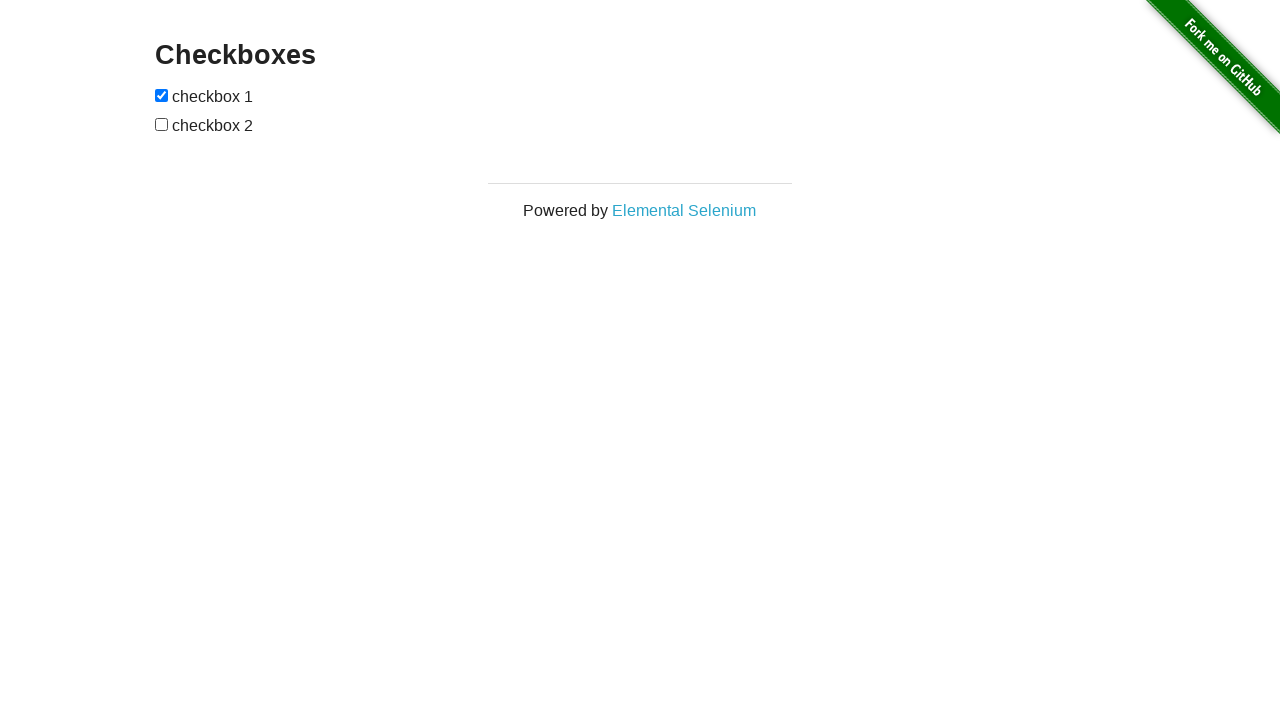

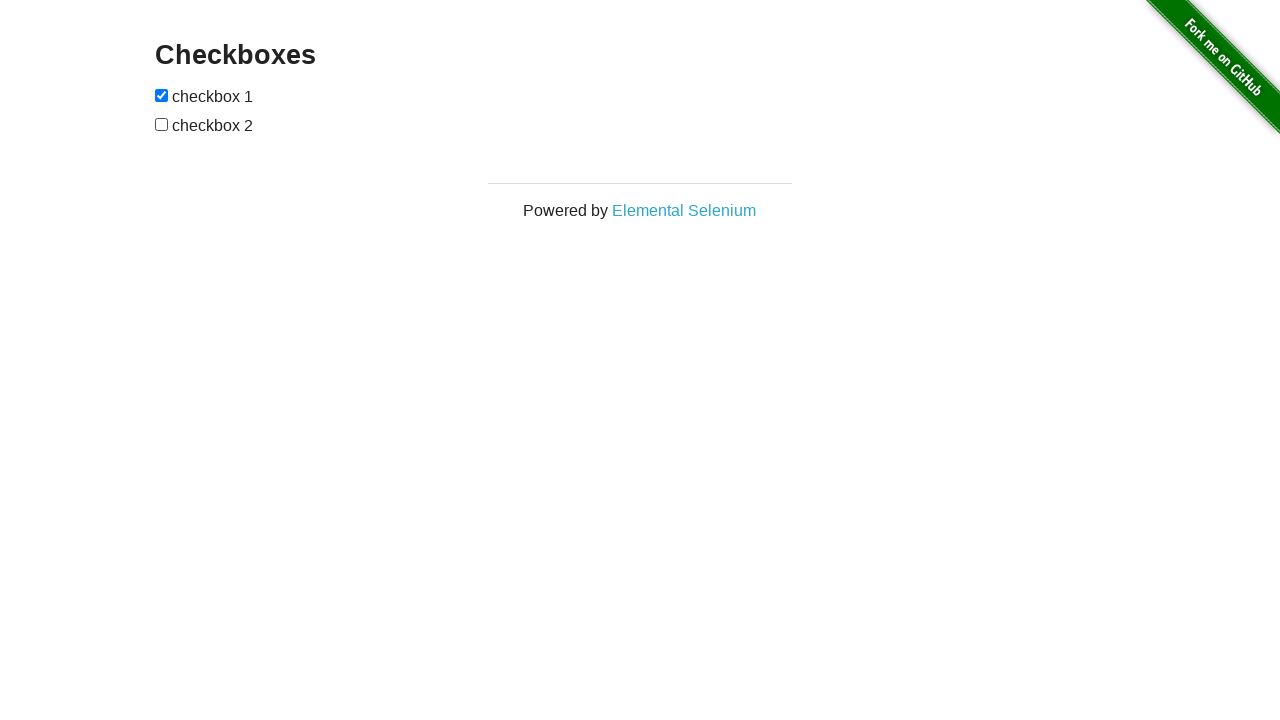